Opens the Myntra homepage and sets the browser window to fullscreen mode, demonstrating basic window management operations.

Starting URL: https://www.myntra.com/

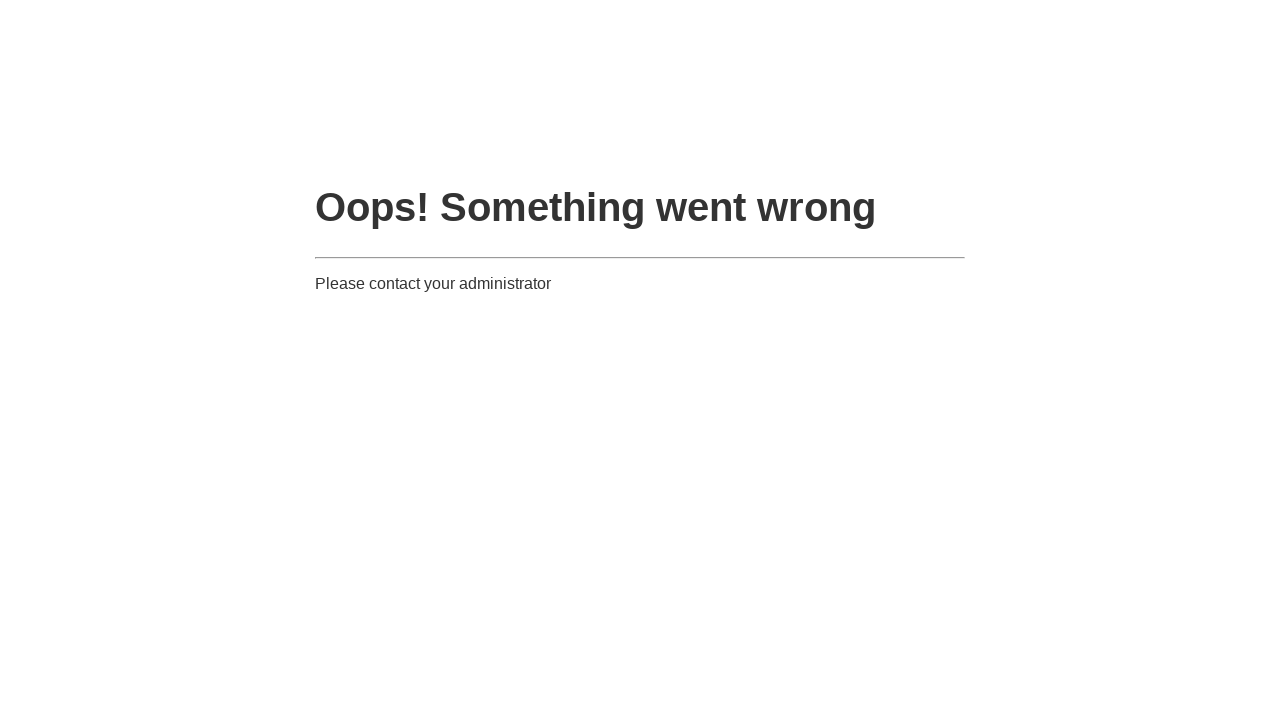

Set viewport size to 1920x1080
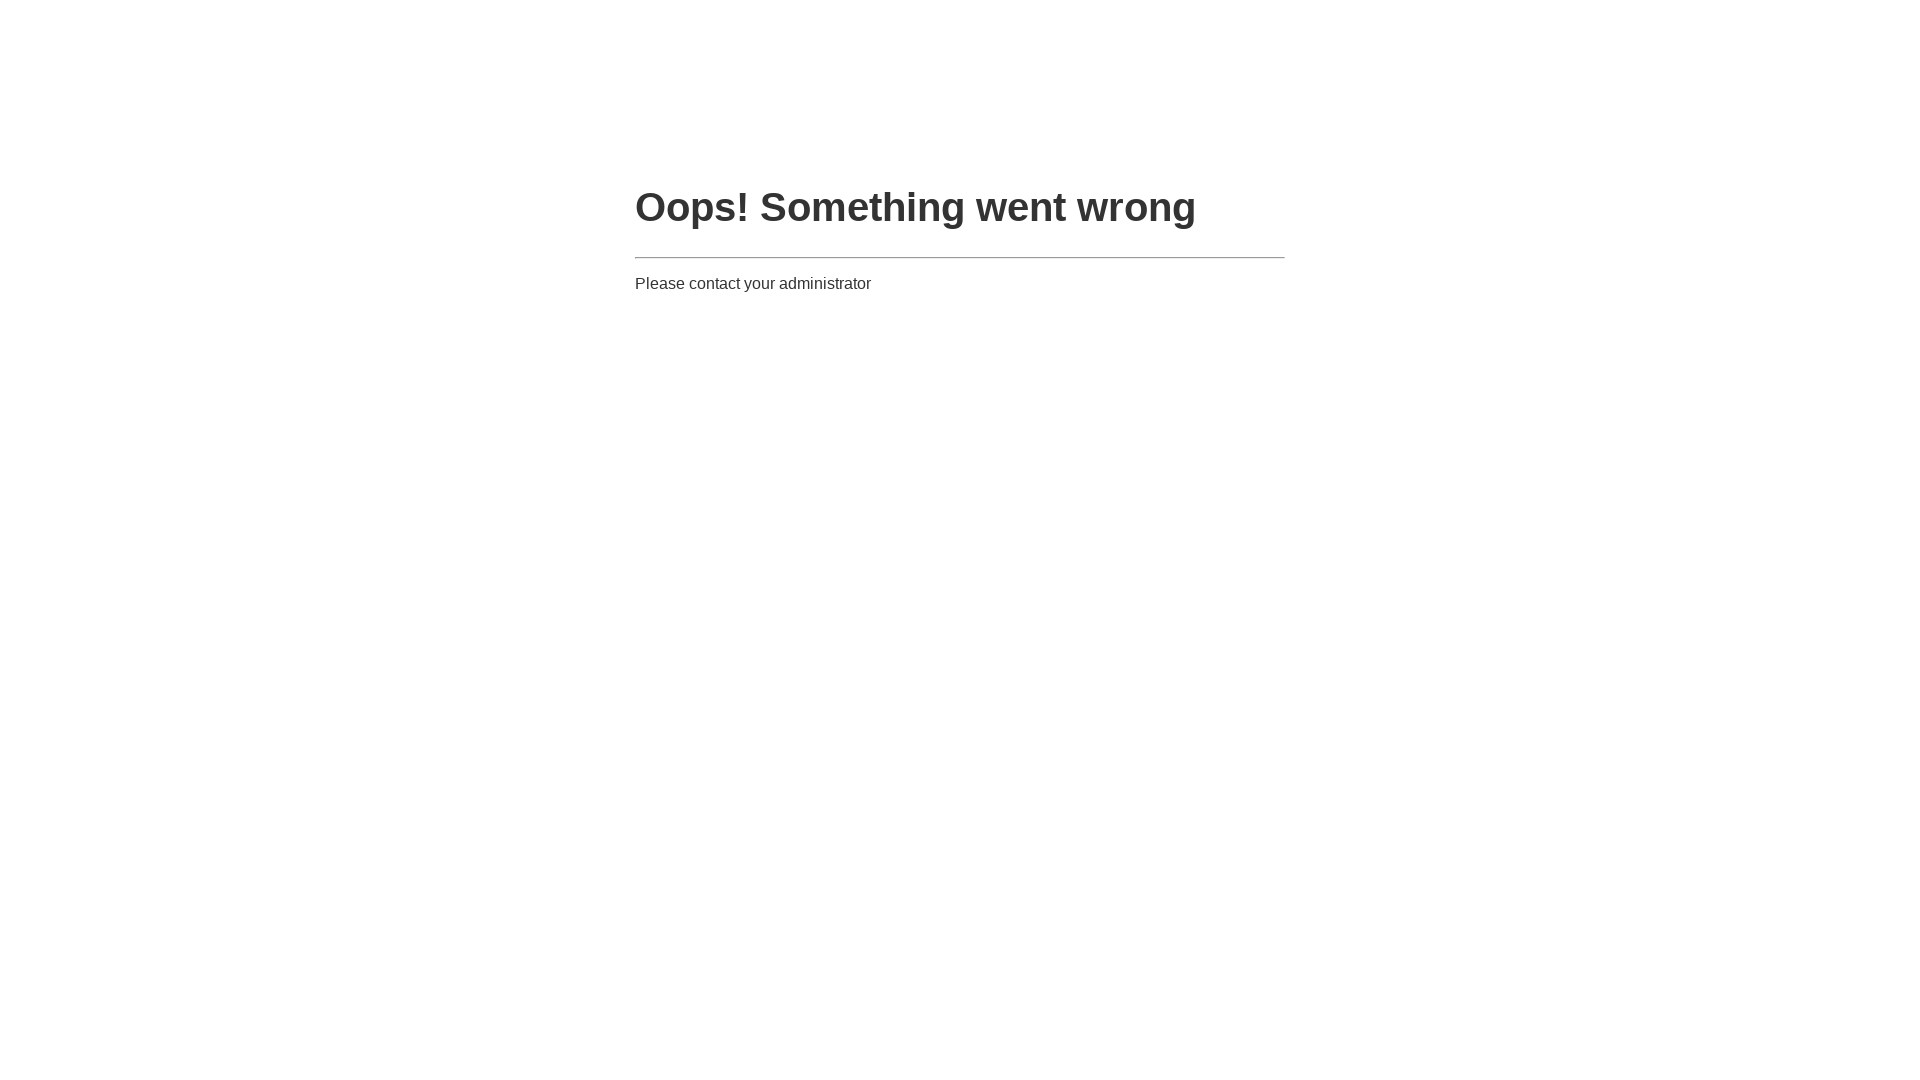

Waited for page to fully load with networkidle state
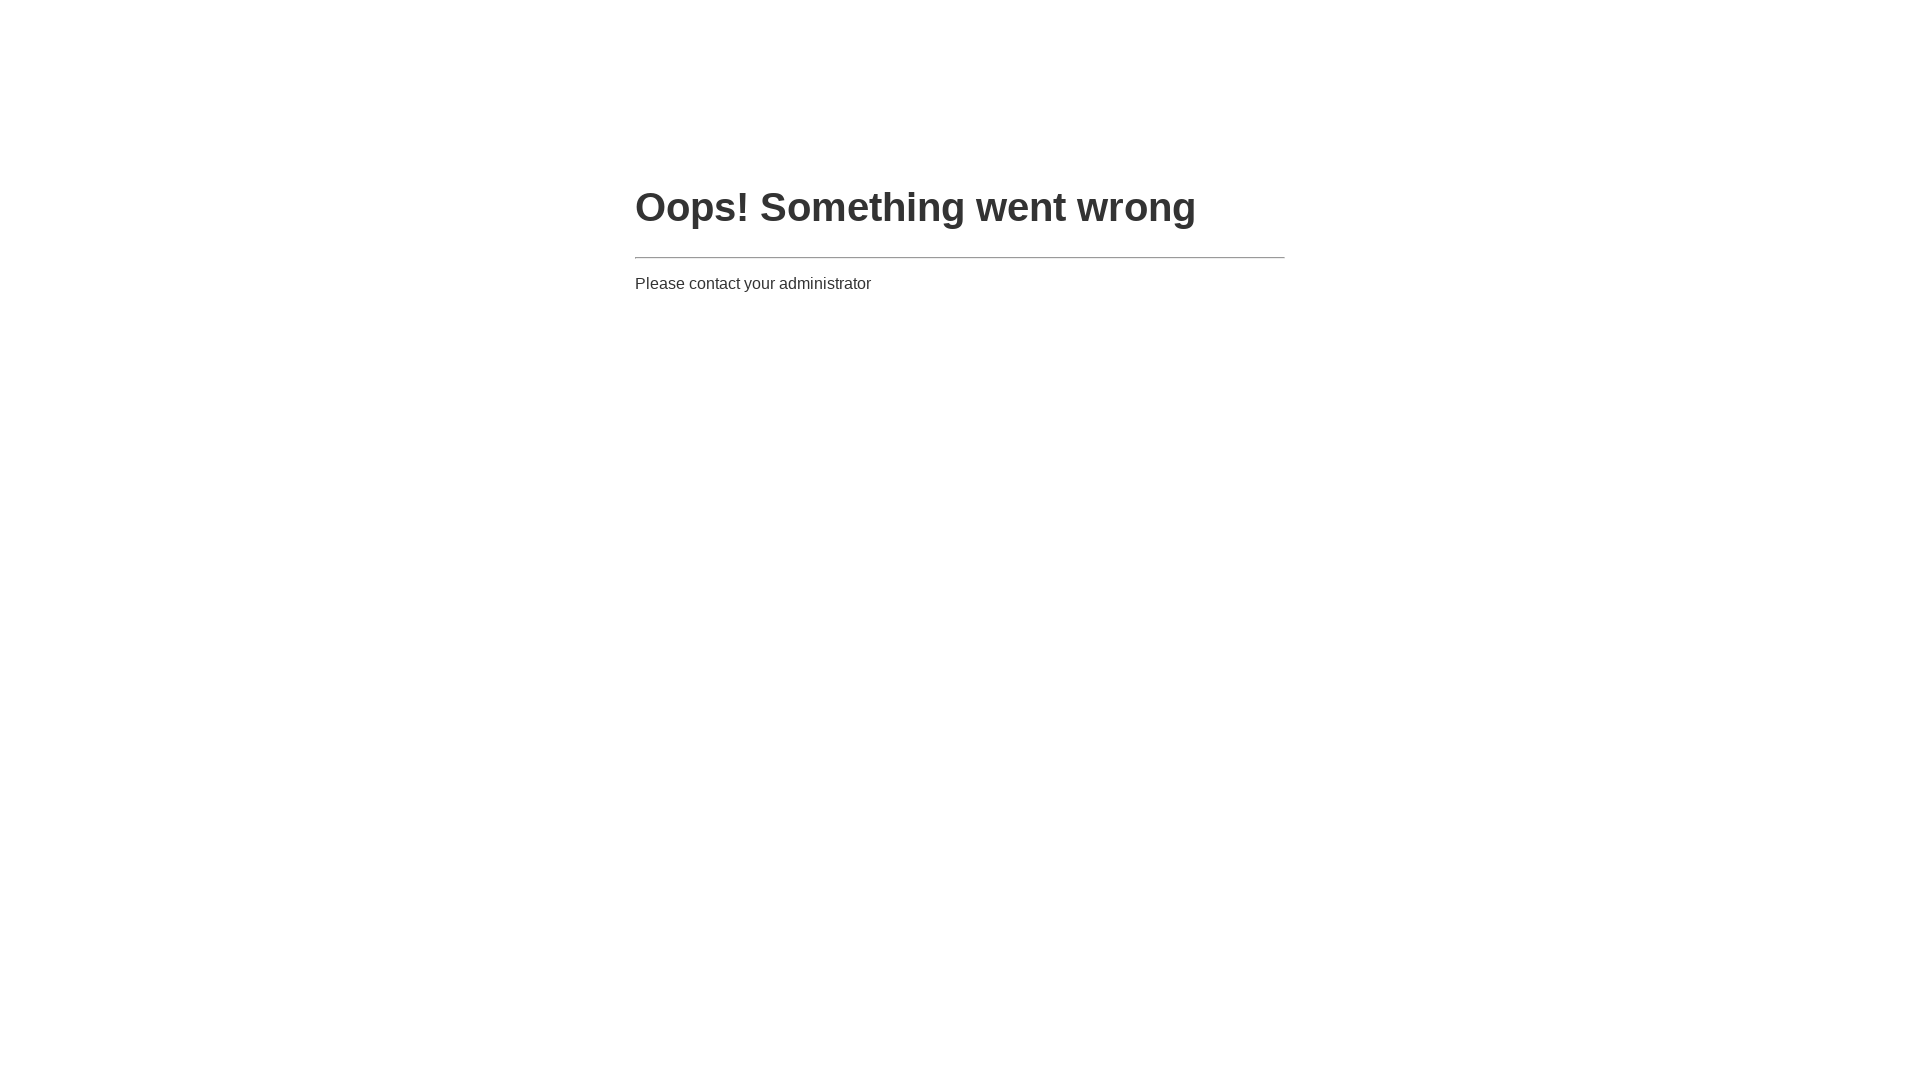

Retrieved viewport size
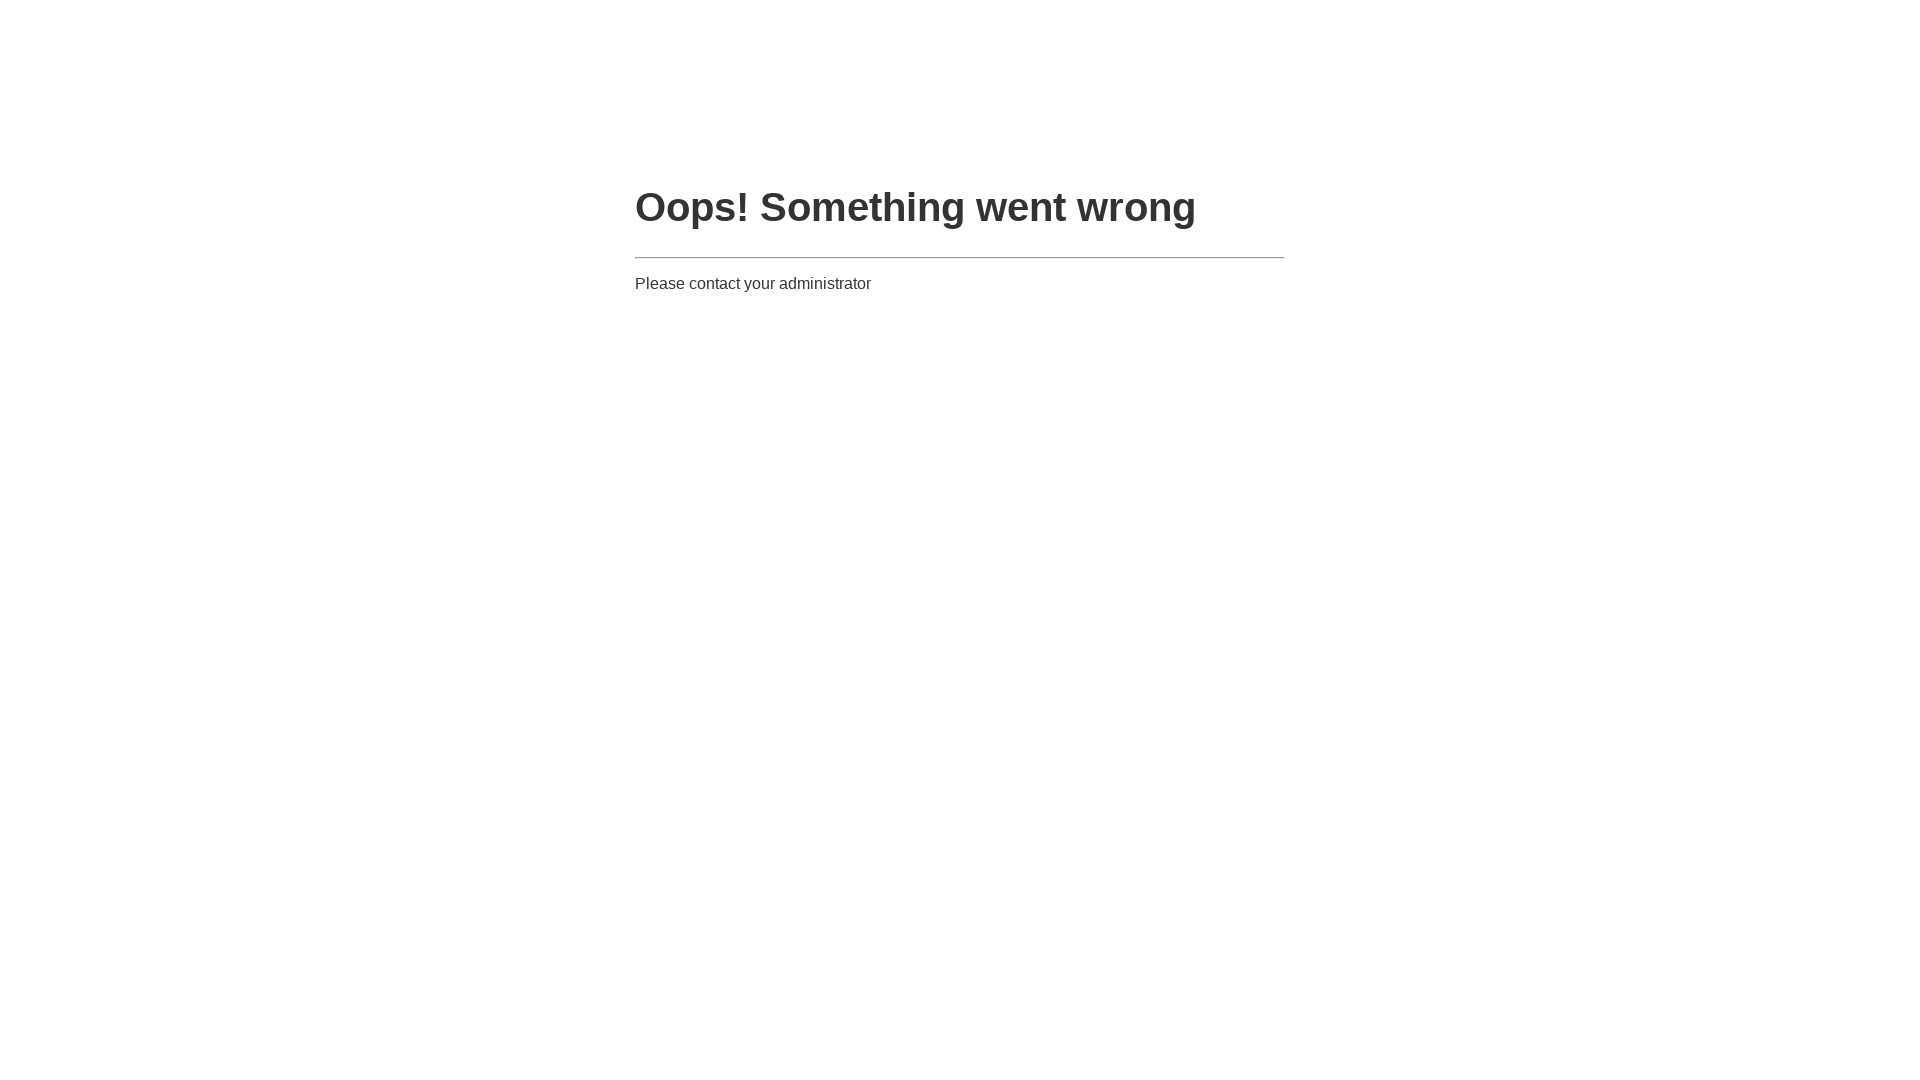

Printed viewport dimensions: 1920x1080
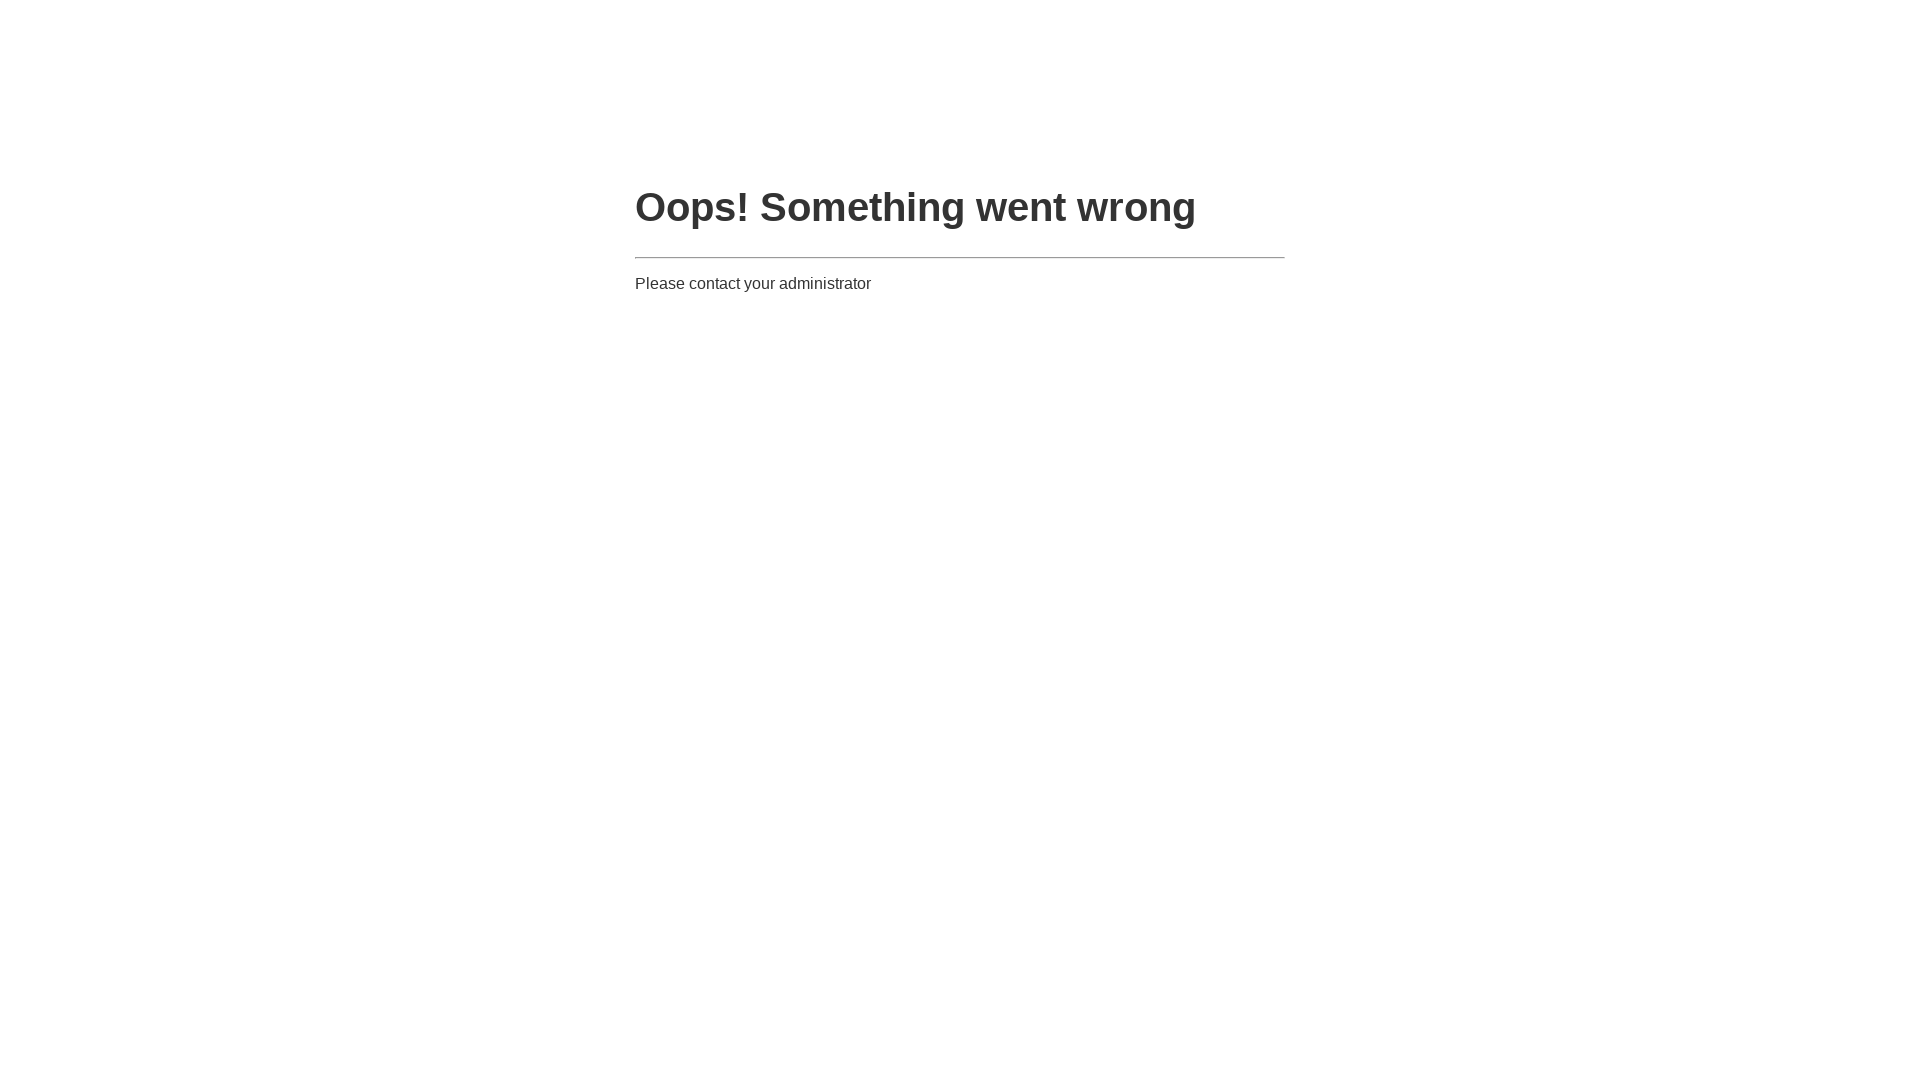

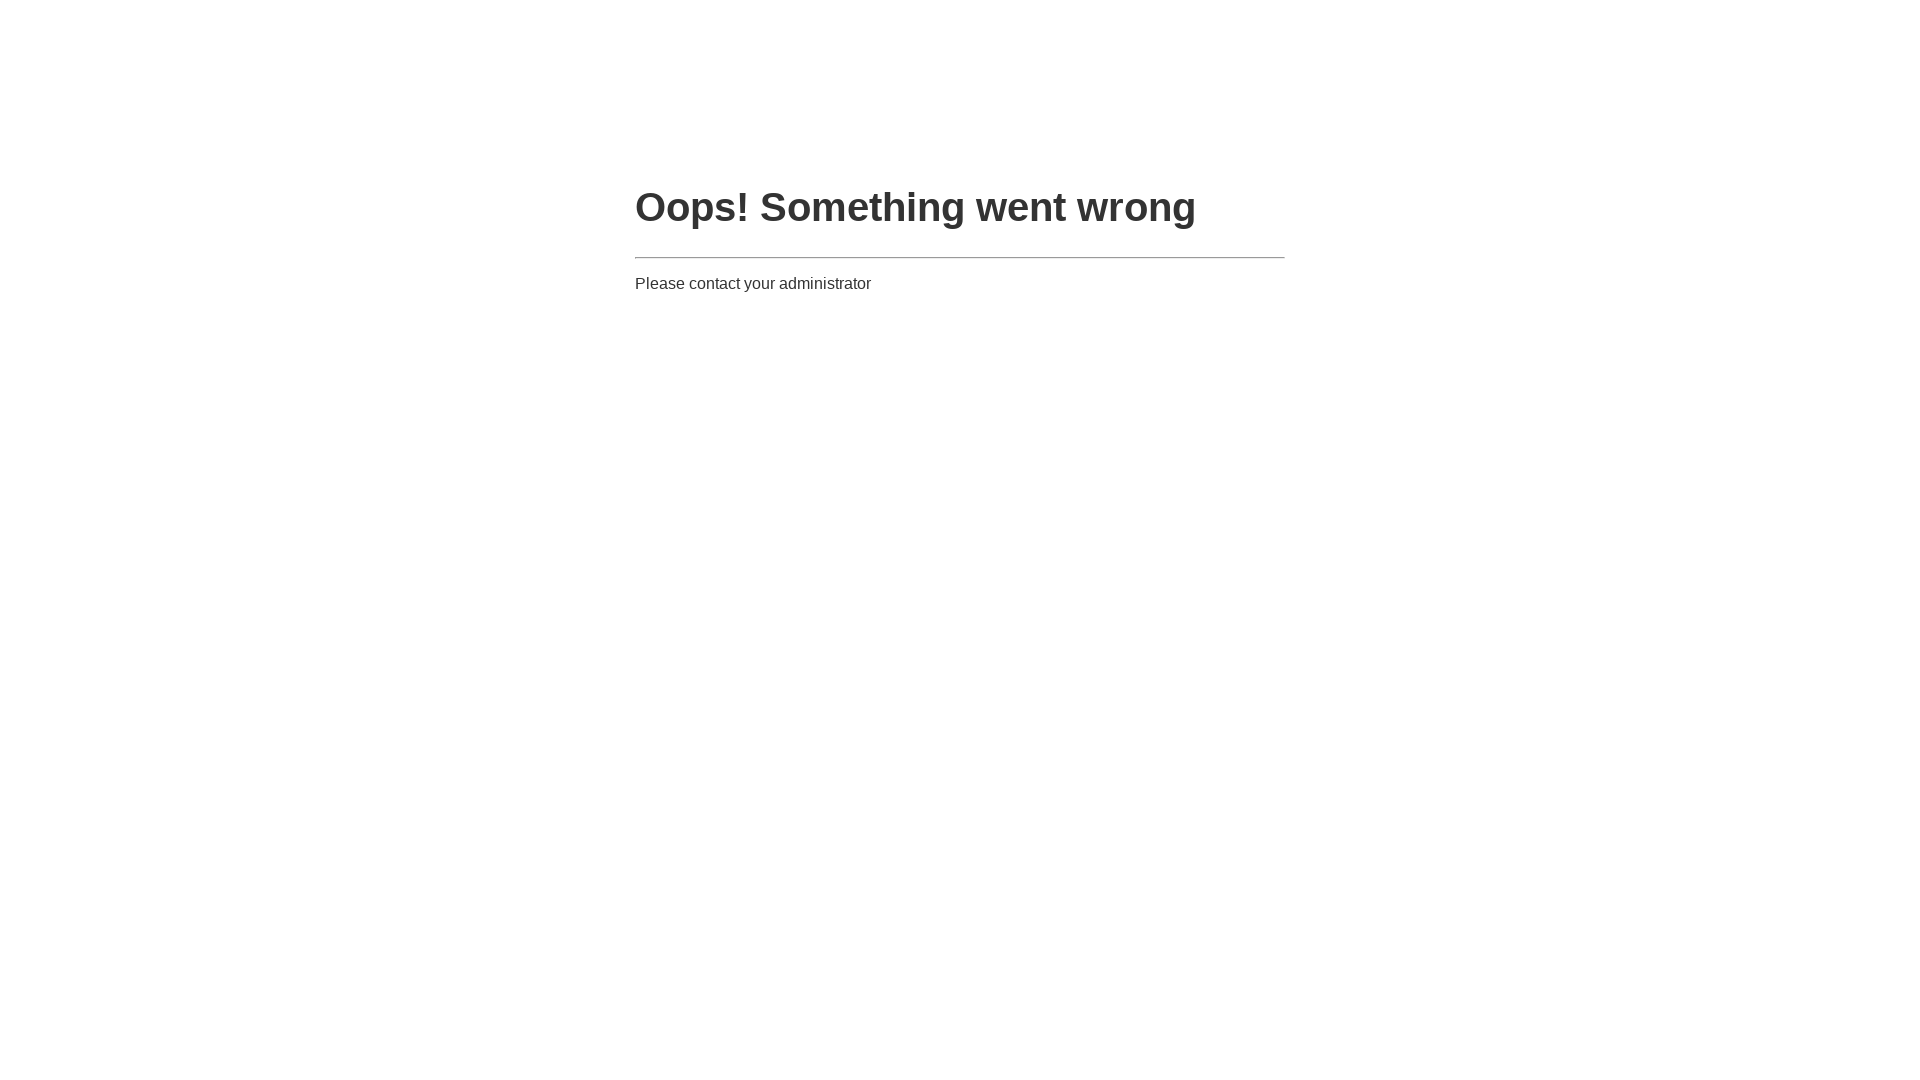